Tests the "Errors Occur" obstacle by clicking a button until it reaches 10, clicking a tech button when errors occur

Starting URL: https://obstaclecourse.tricentis.com/Obstacles/70924

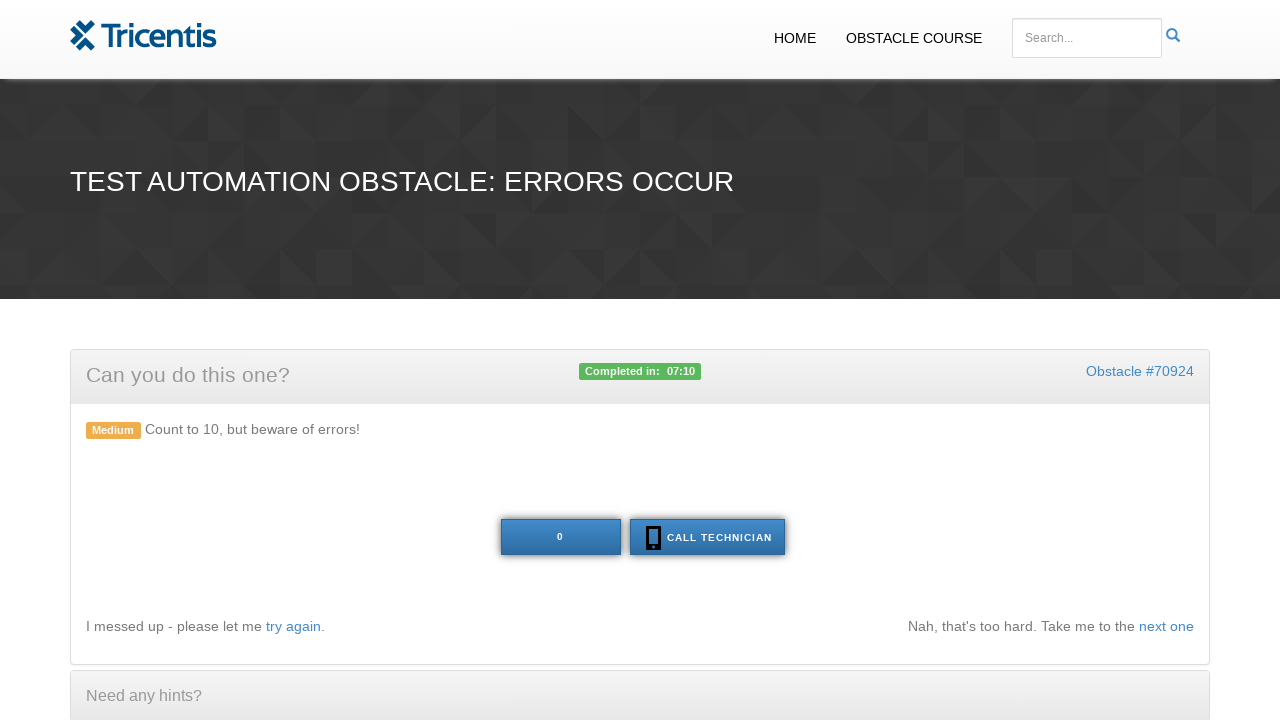

Navigated to Errors Occur obstacle page
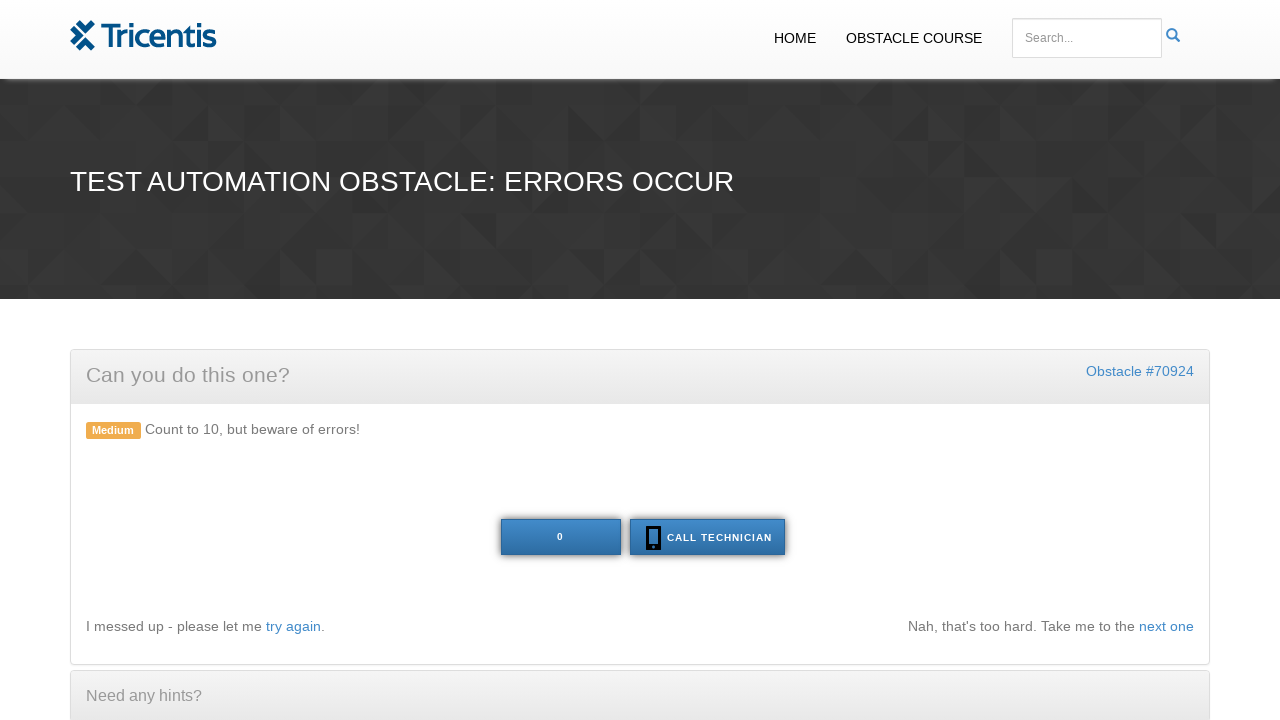

Clicked the main button at (560, 537) on xpath=//button[@id='tech']/preceding-sibling::button
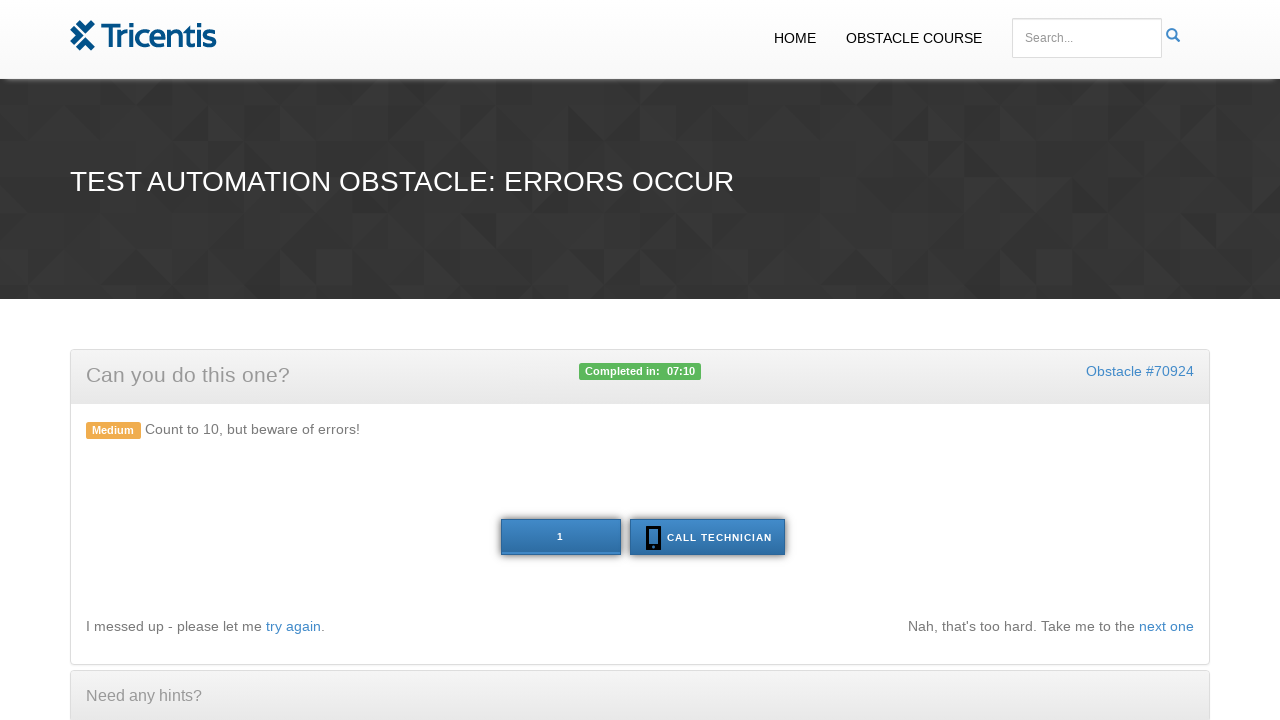

Clicked the main button at (560, 537) on xpath=//button[@id='tech']/preceding-sibling::button
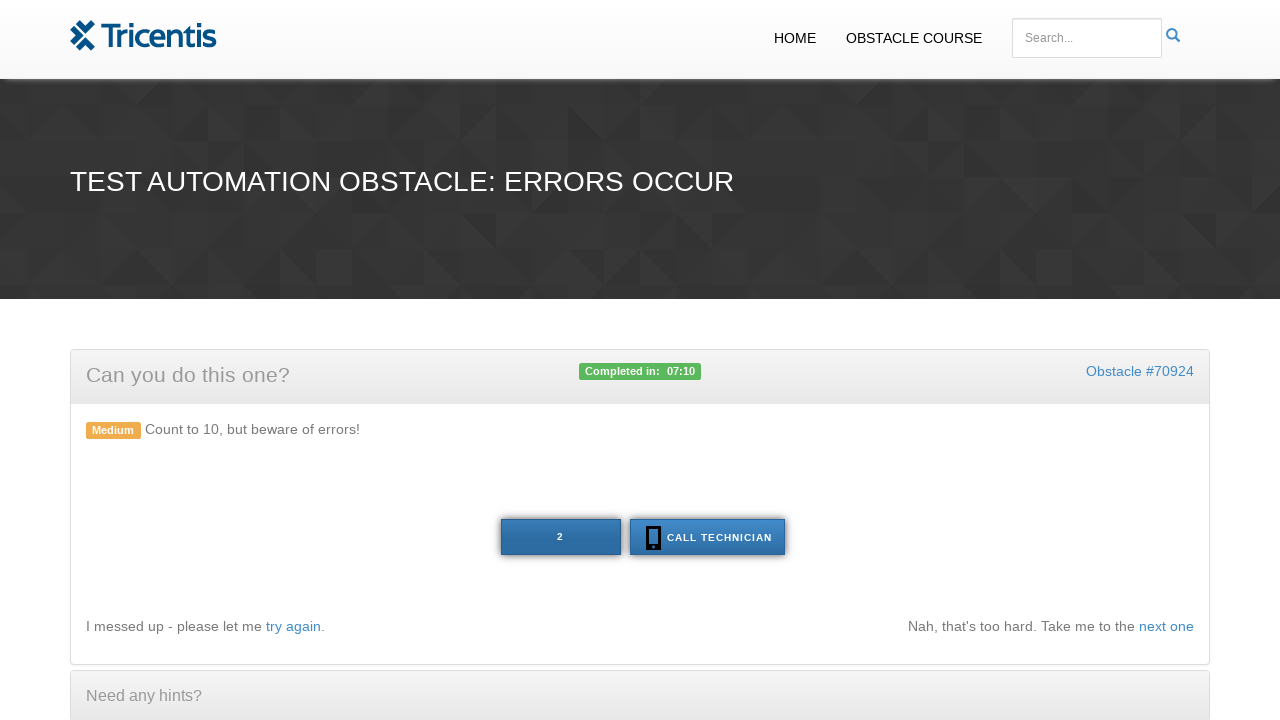

Clicked the main button at (560, 537) on xpath=//button[@id='tech']/preceding-sibling::button
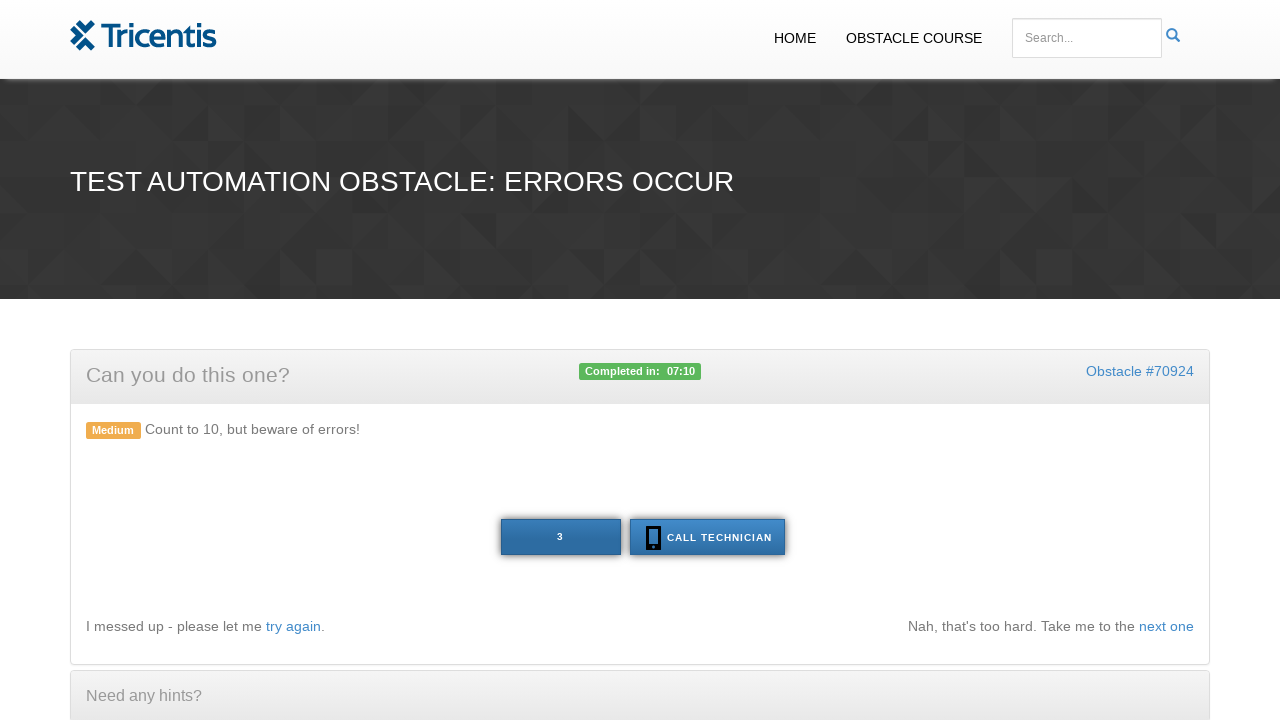

Clicked the main button at (560, 537) on xpath=//button[@id='tech']/preceding-sibling::button
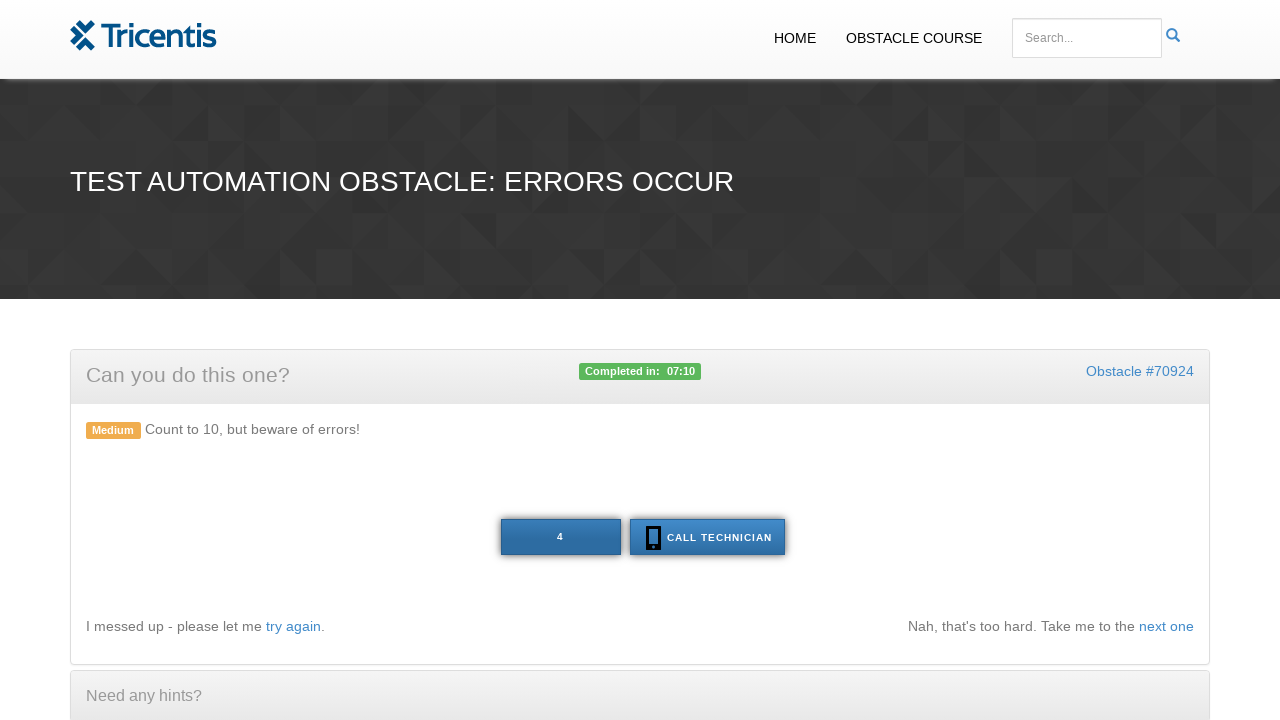

Clicked the main button at (560, 537) on xpath=//button[@id='tech']/preceding-sibling::button
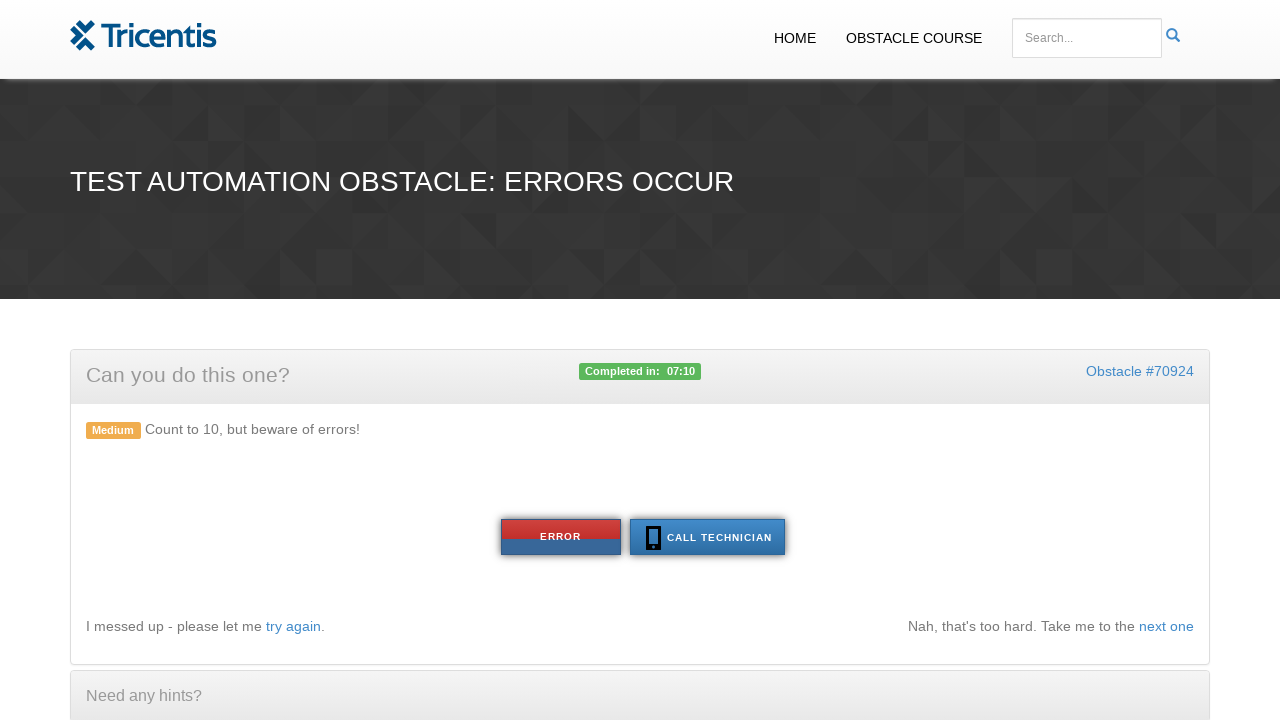

ERROR occurred - clicked tech button to handle error at (707, 537) on #tech
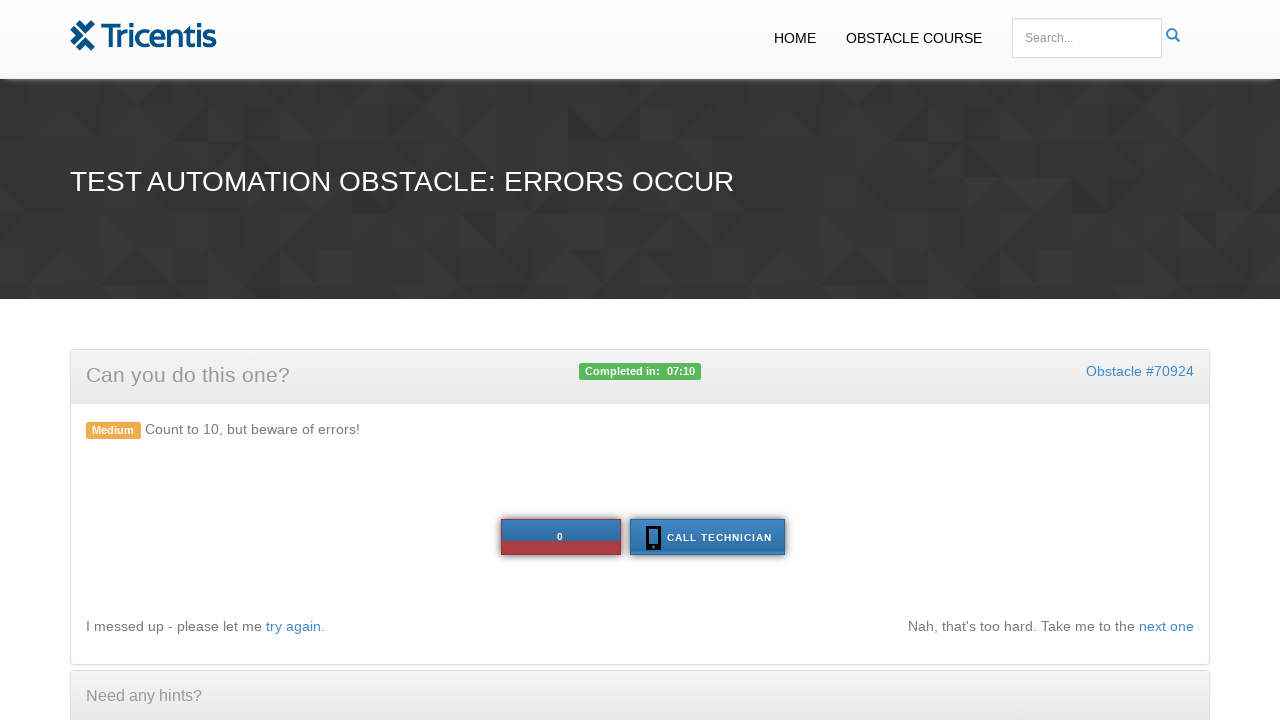

Clicked the main button at (560, 537) on xpath=//button[@id='tech']/preceding-sibling::button
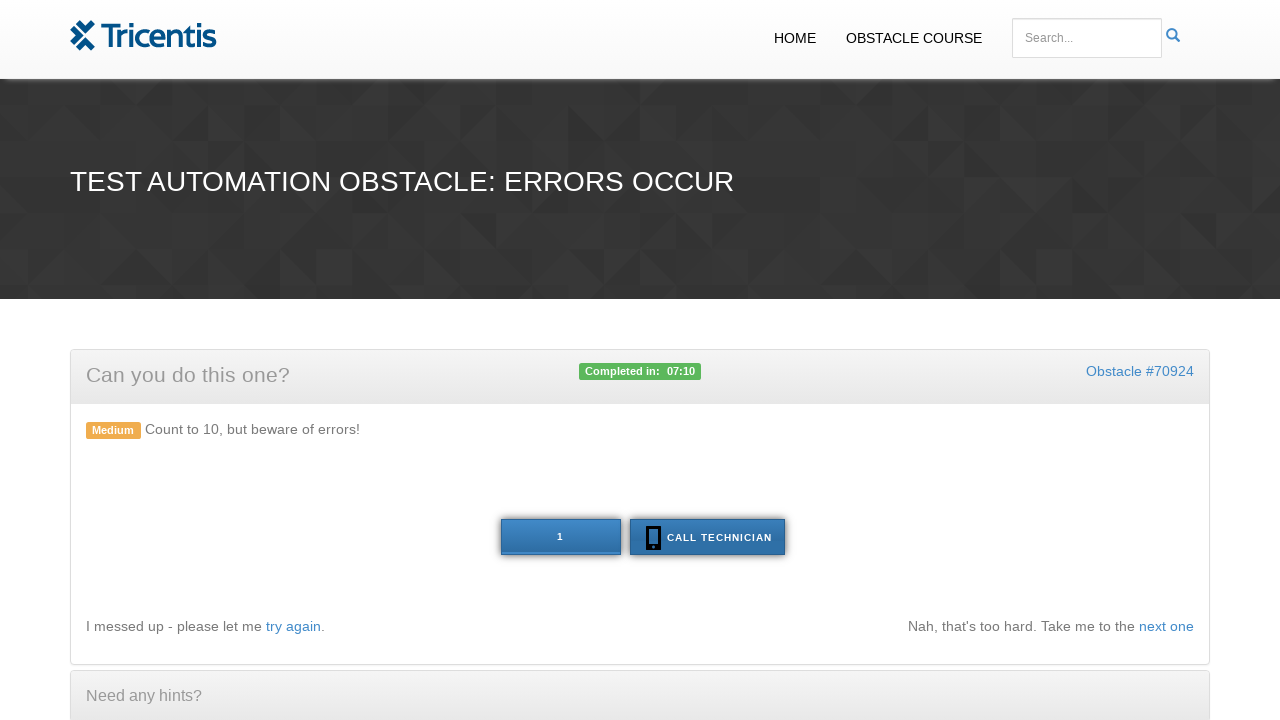

Clicked the main button at (560, 537) on xpath=//button[@id='tech']/preceding-sibling::button
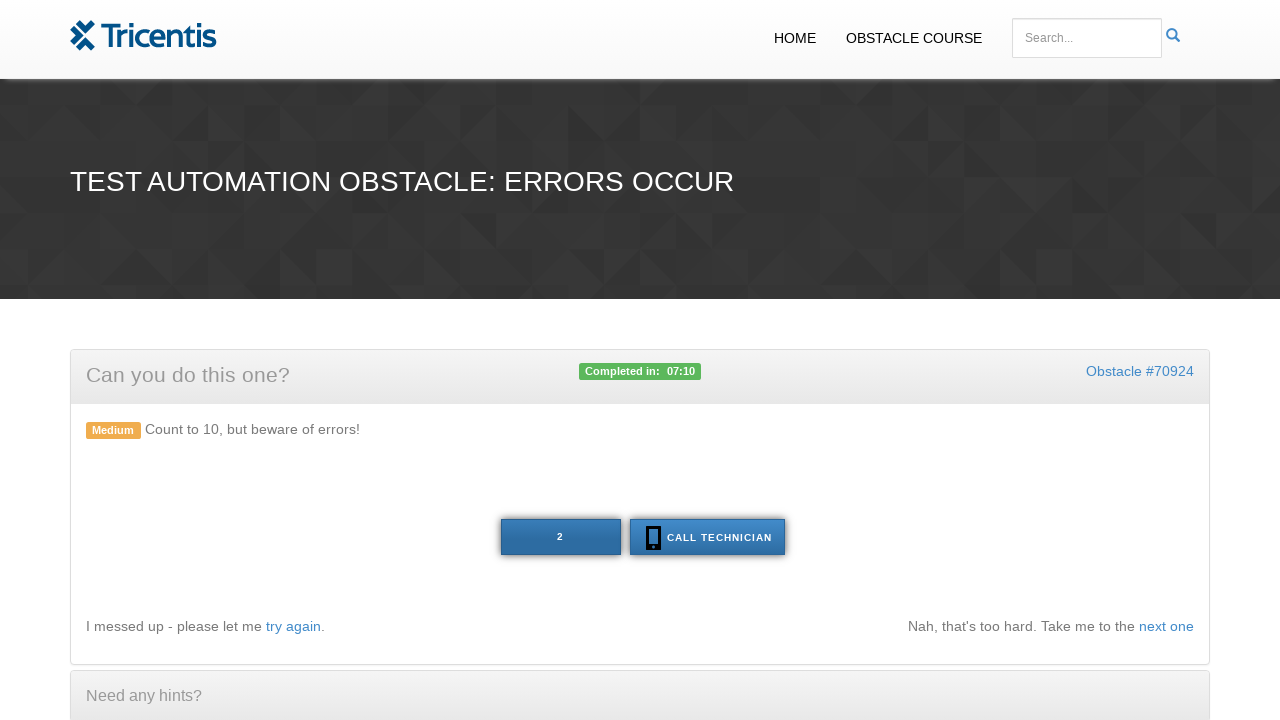

Clicked the main button at (560, 537) on xpath=//button[@id='tech']/preceding-sibling::button
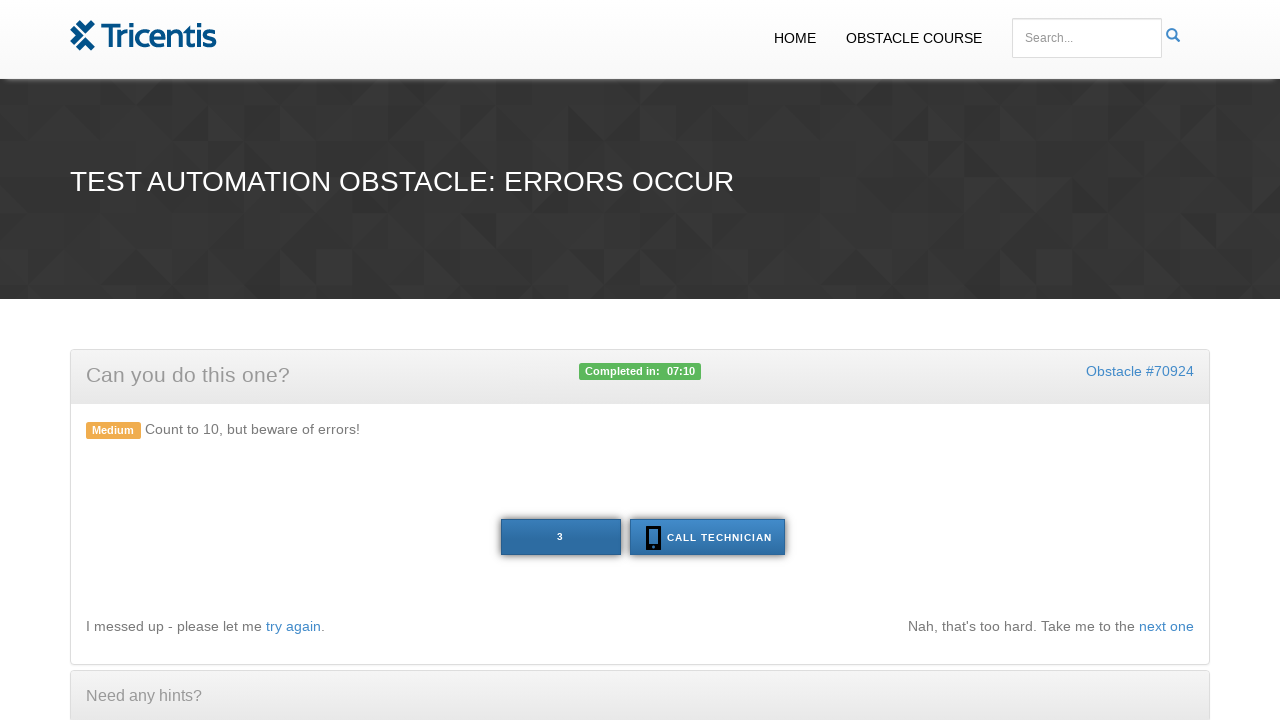

Clicked the main button at (560, 537) on xpath=//button[@id='tech']/preceding-sibling::button
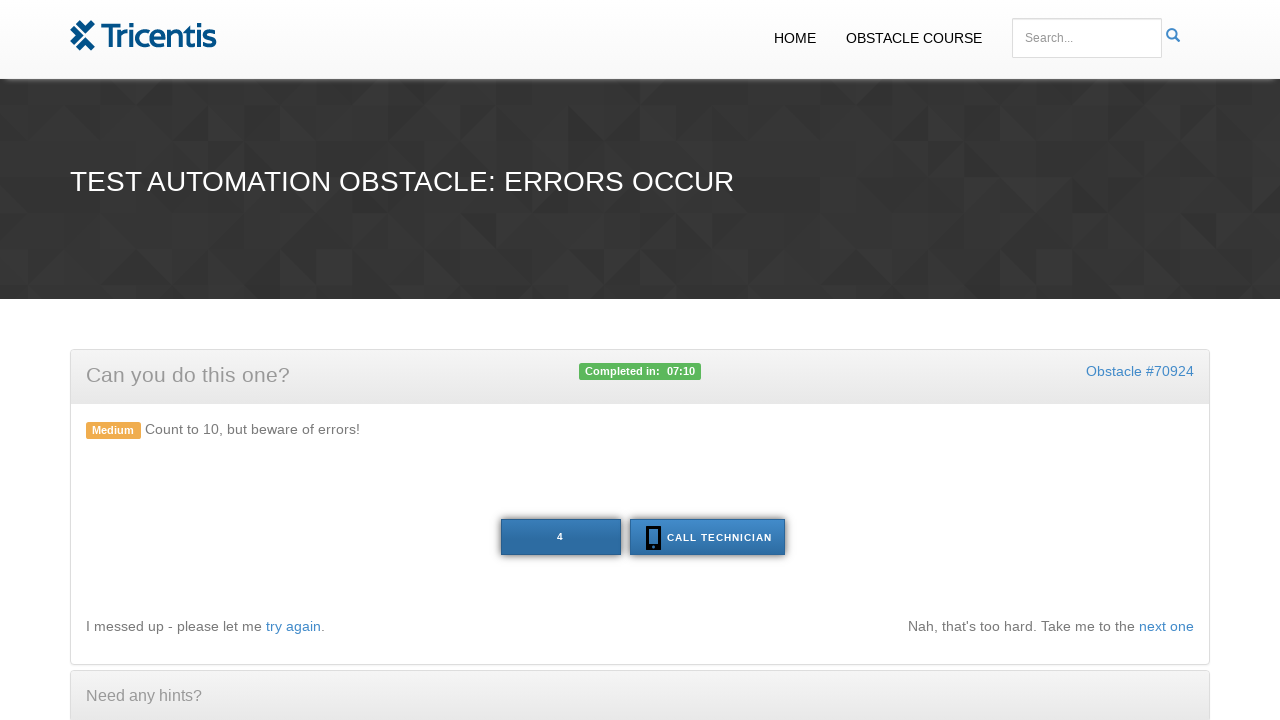

Clicked the main button at (560, 537) on xpath=//button[@id='tech']/preceding-sibling::button
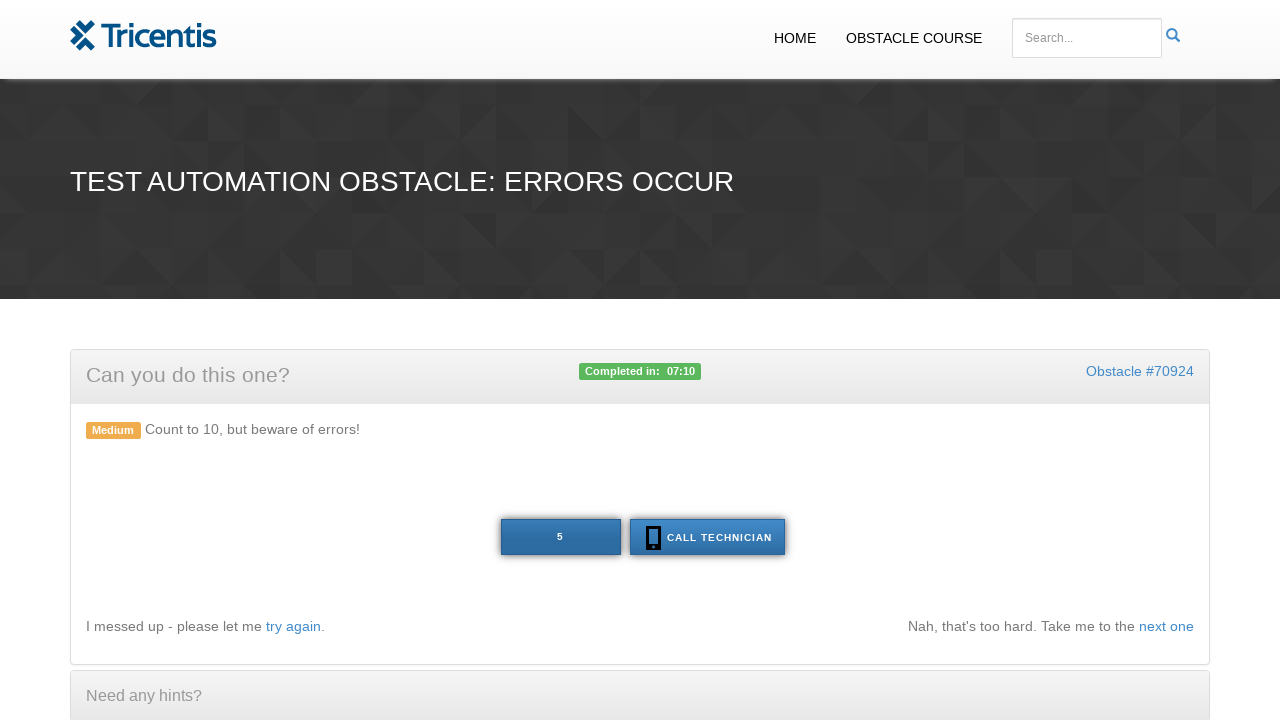

Clicked the main button at (560, 537) on xpath=//button[@id='tech']/preceding-sibling::button
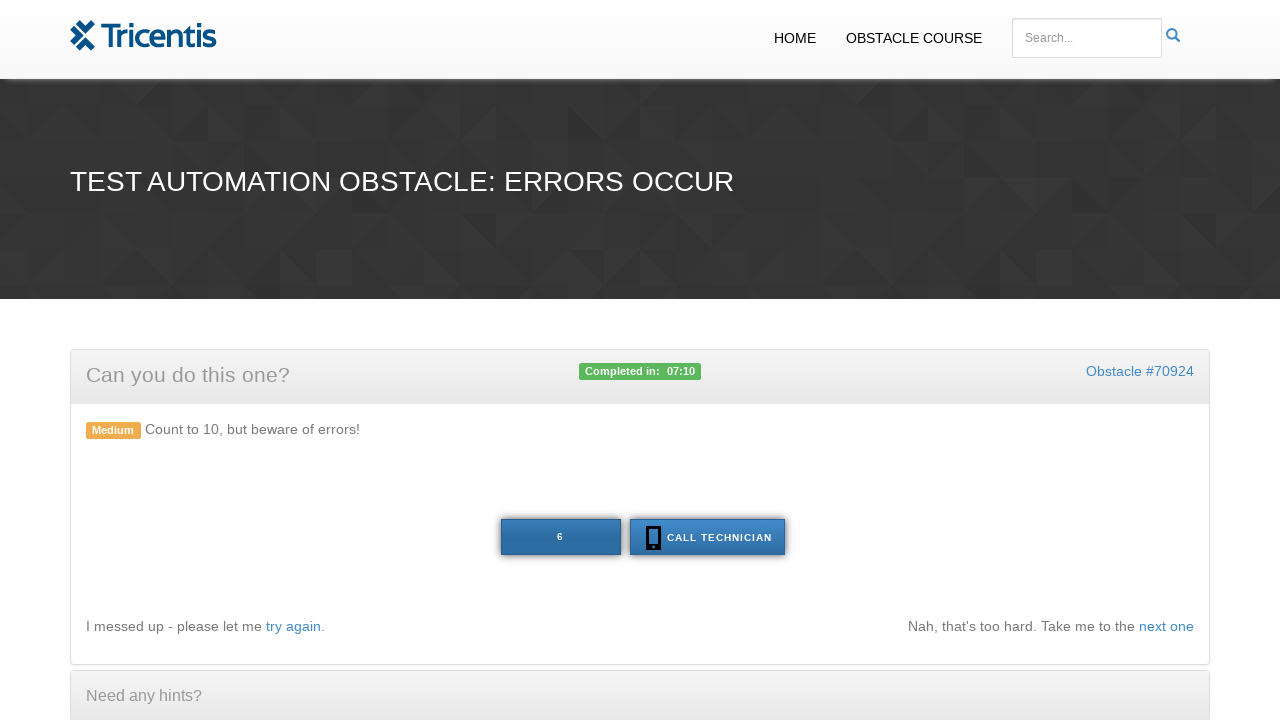

Clicked the main button at (560, 537) on xpath=//button[@id='tech']/preceding-sibling::button
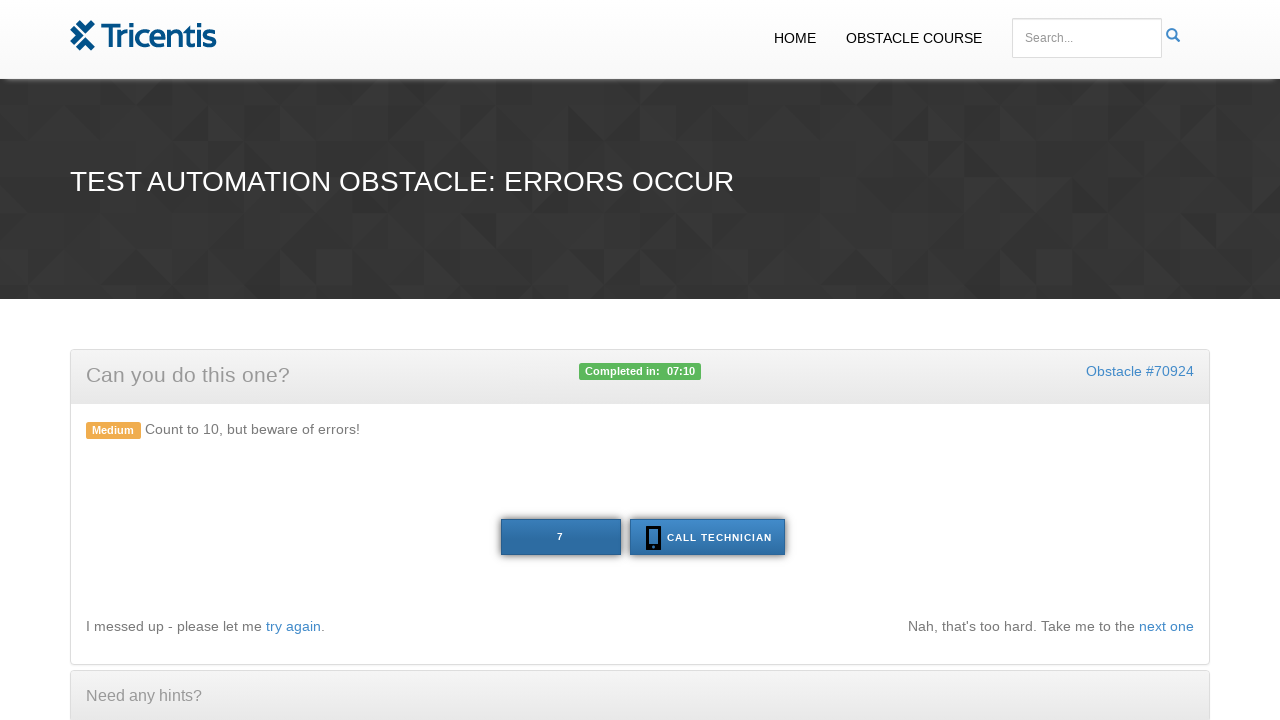

Clicked the main button at (560, 537) on xpath=//button[@id='tech']/preceding-sibling::button
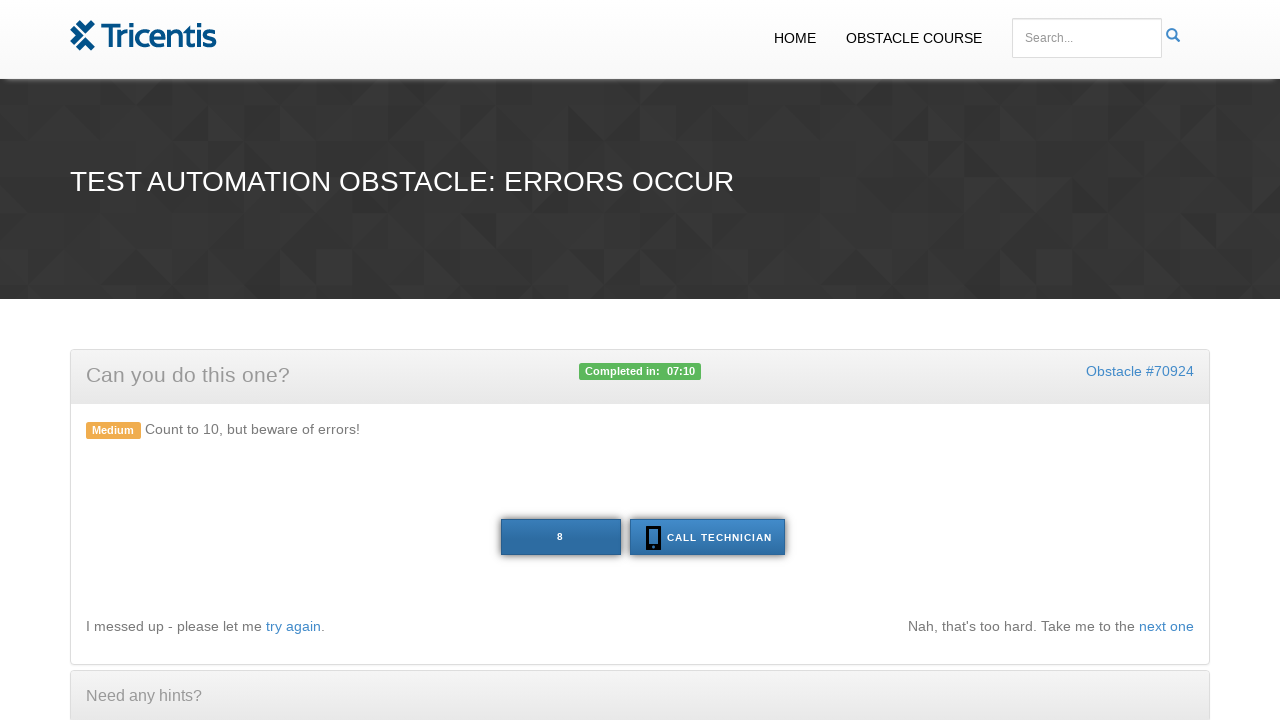

Clicked the main button at (560, 537) on xpath=//button[@id='tech']/preceding-sibling::button
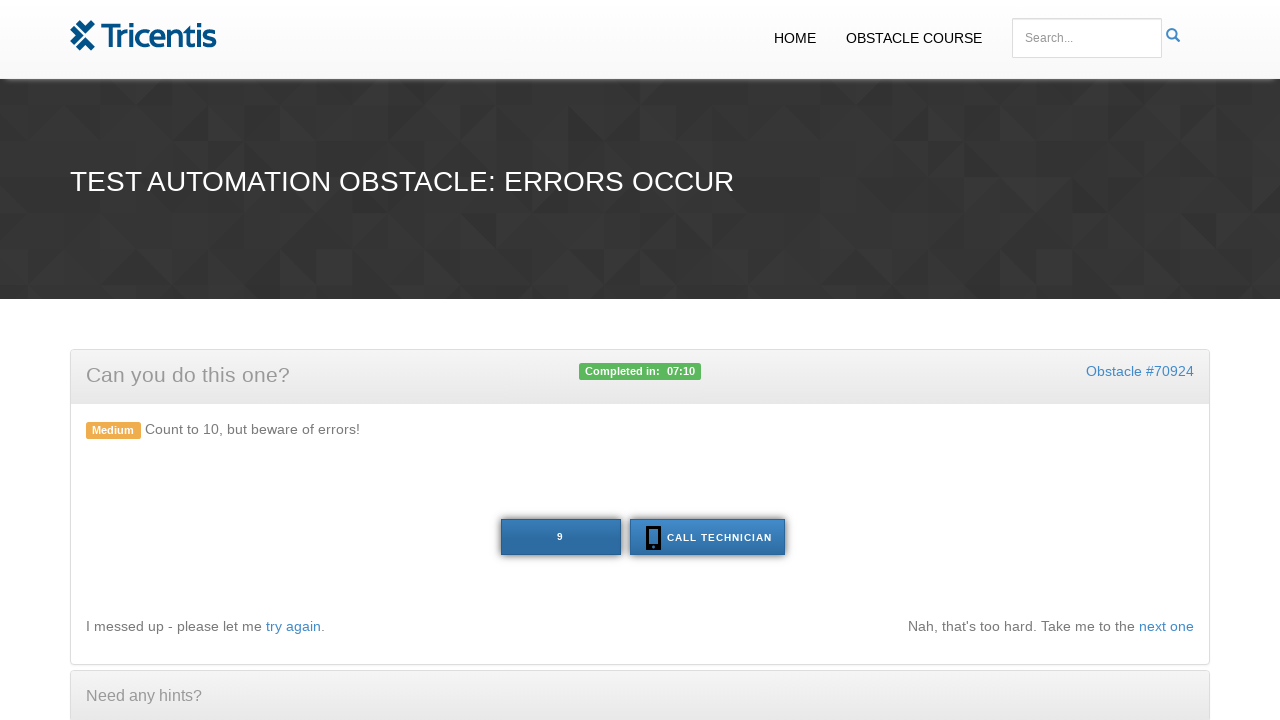

Clicked the main button at (560, 537) on xpath=//button[@id='tech']/preceding-sibling::button
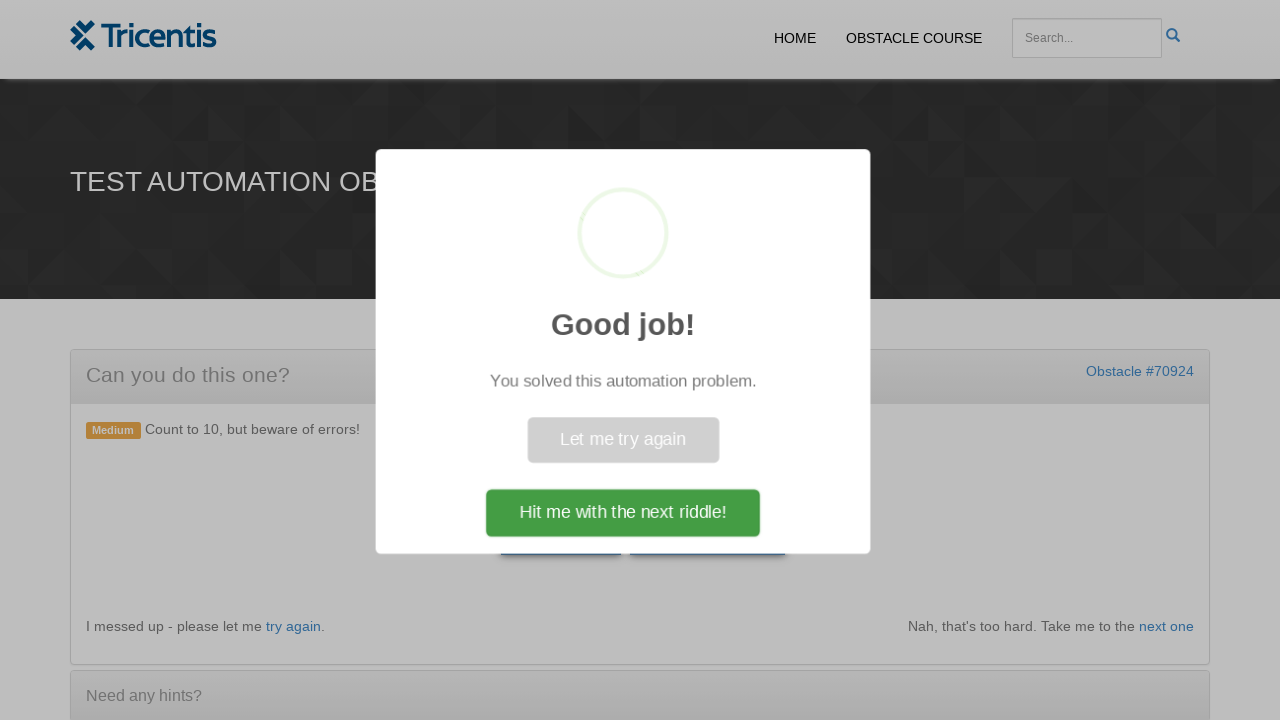

Button reached value 10 - obstacle completed
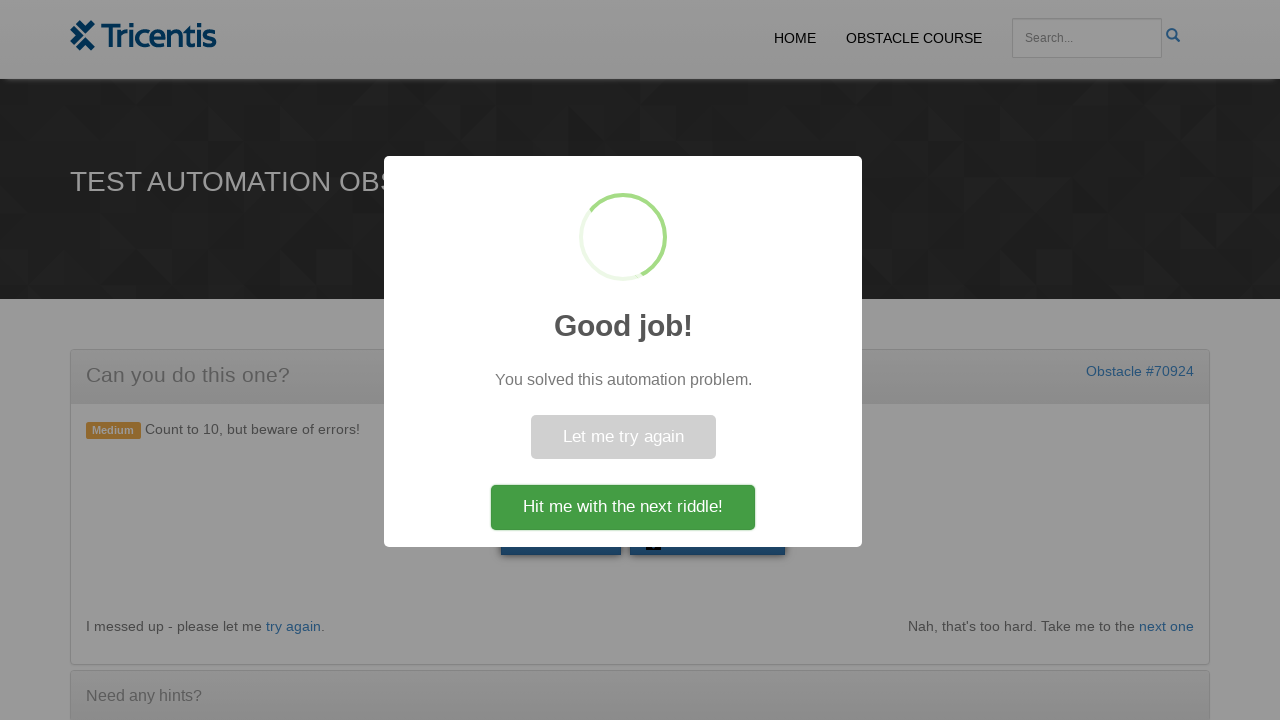

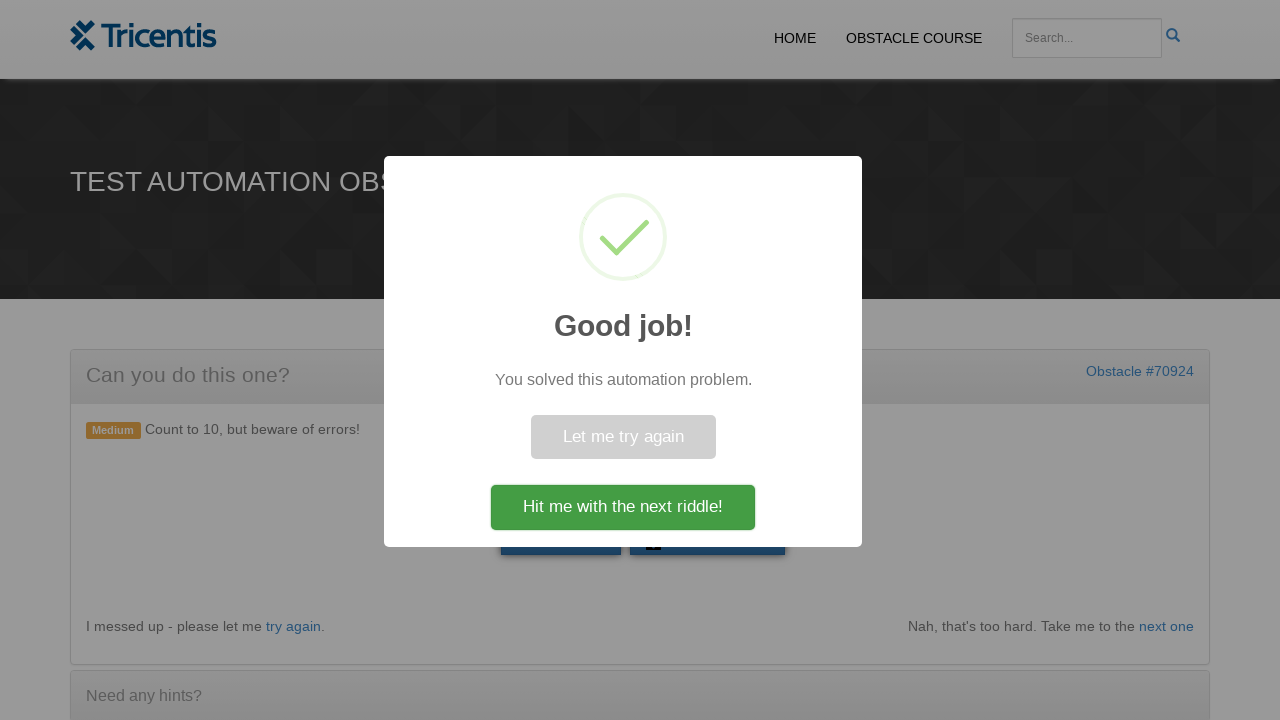